Tests clicking a sequence of buttons (button00 through button03) where each button only becomes available after the previous one is clicked, then verifies a success message appears.

Starting URL: https://eviltester.github.io/synchole/buttons.html

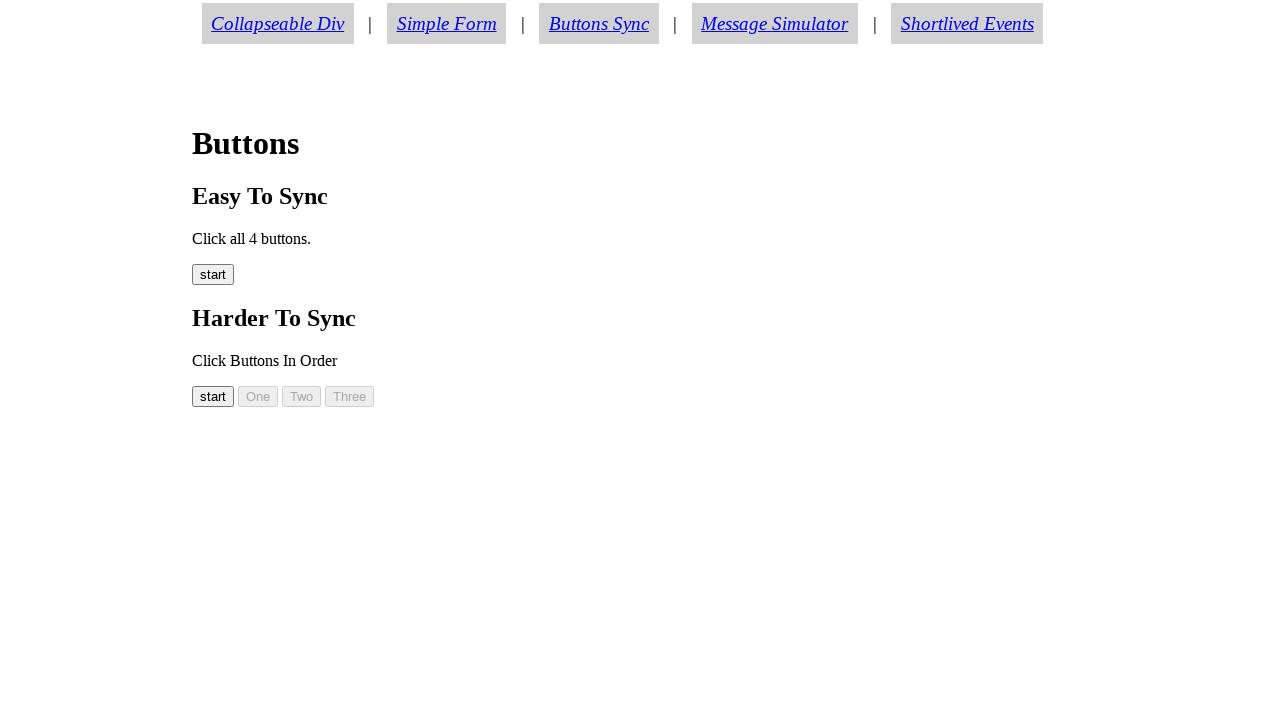

Waited for button00 to become visible
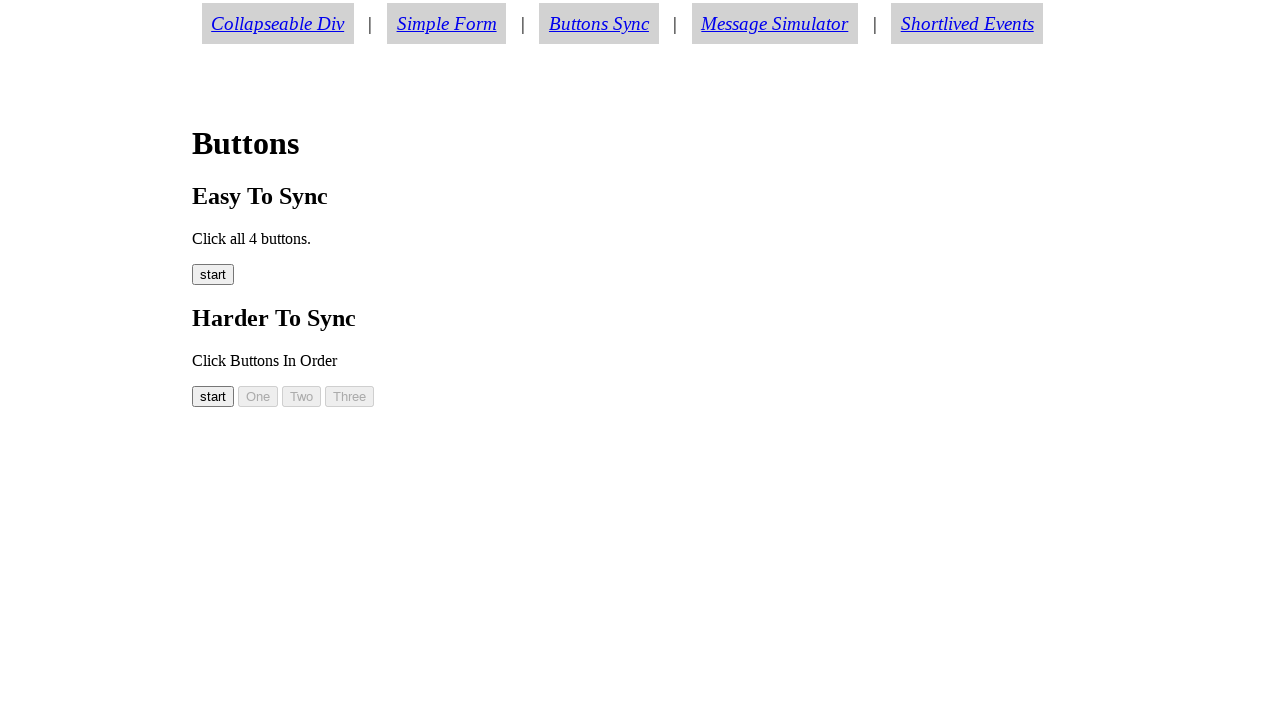

Clicked button00 (start button) at (213, 396) on #button00
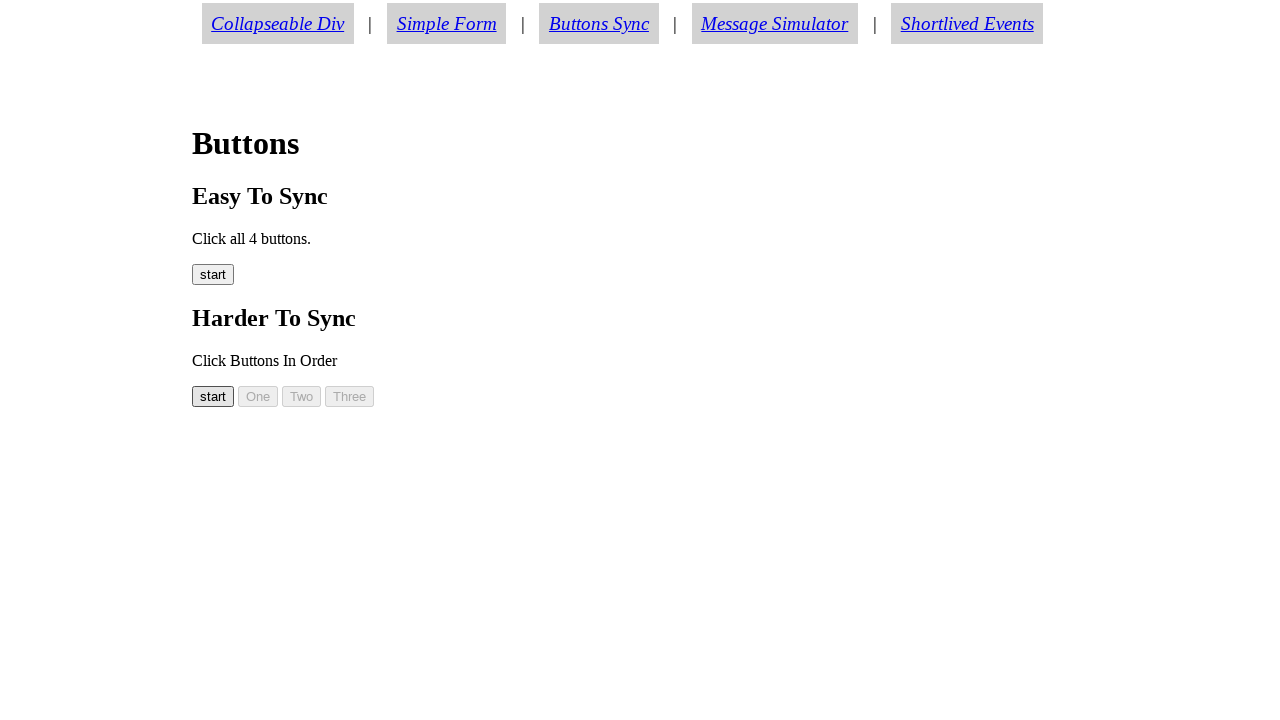

Waited for button01 to become visible
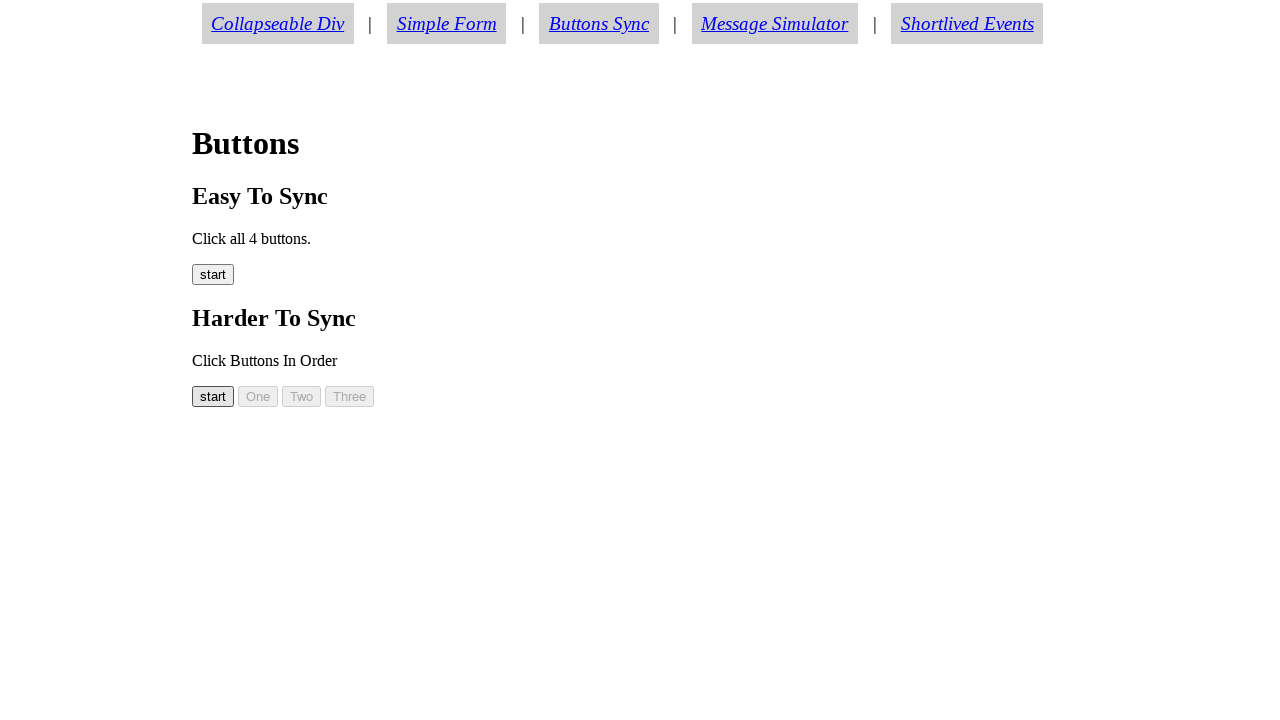

Clicked button01 at (258, 396) on #button01
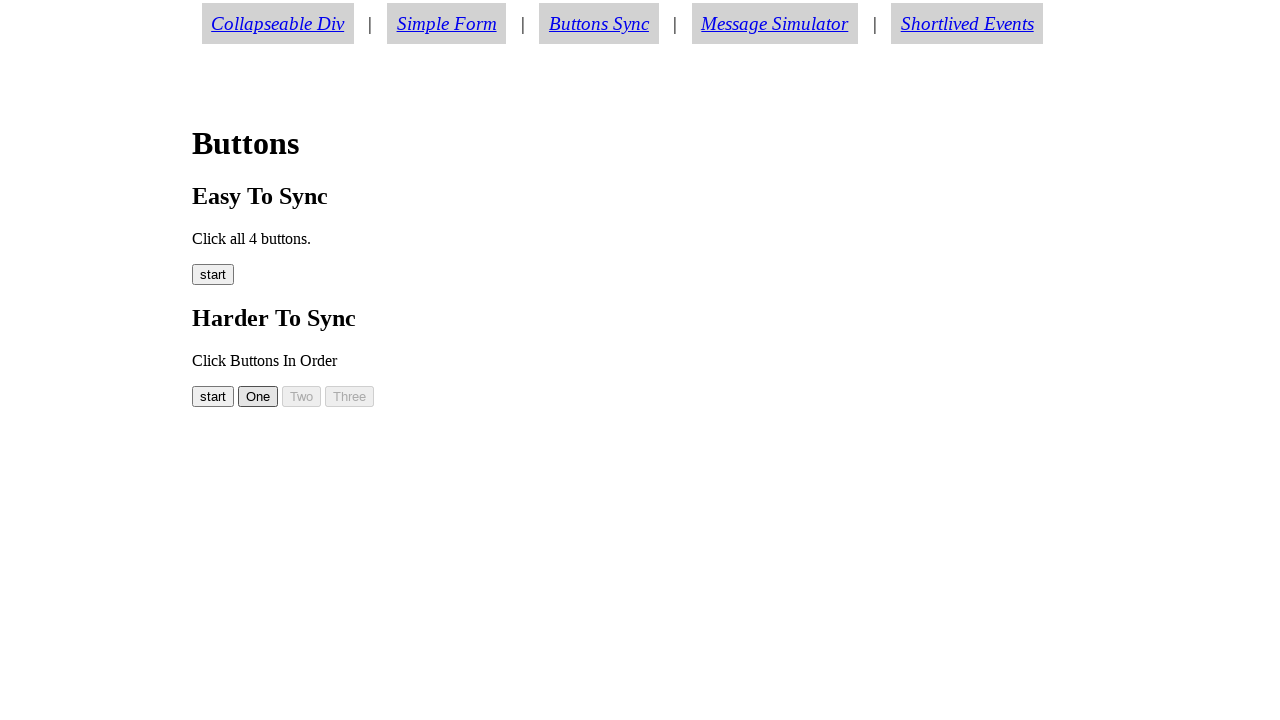

Waited for button02 to become visible
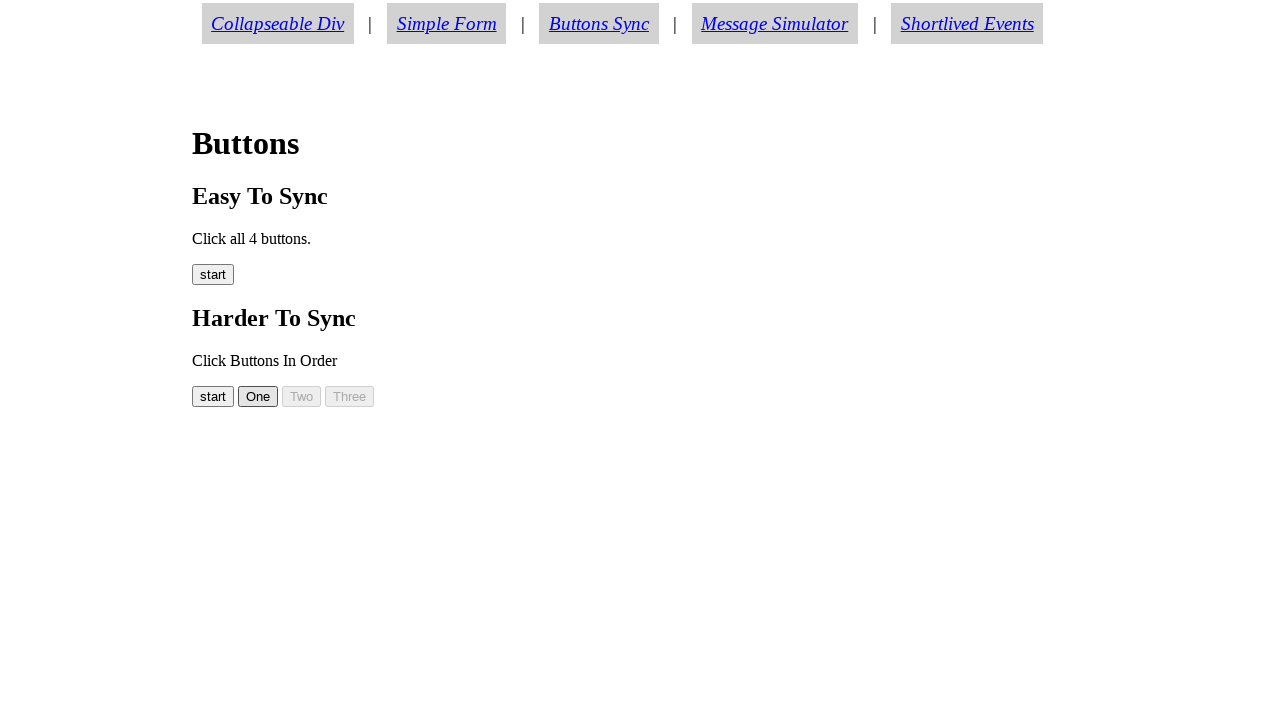

Clicked button02 at (302, 396) on #button02
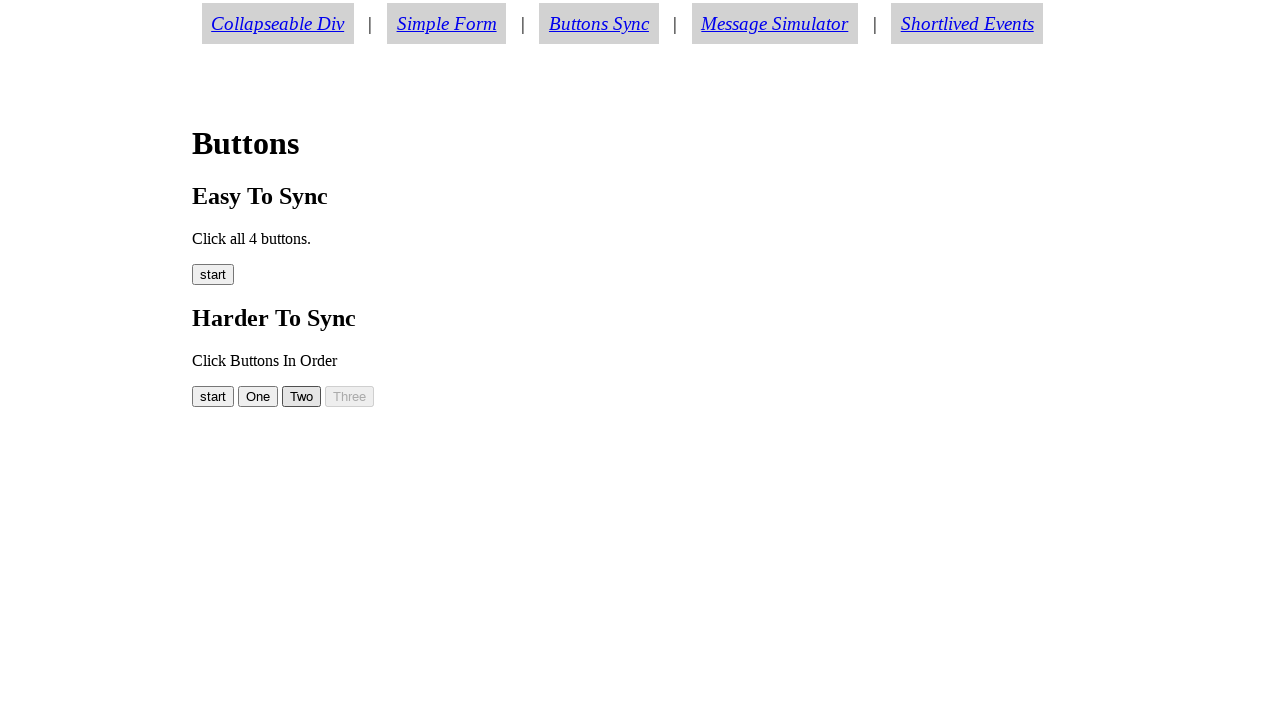

Waited for button03 to become visible
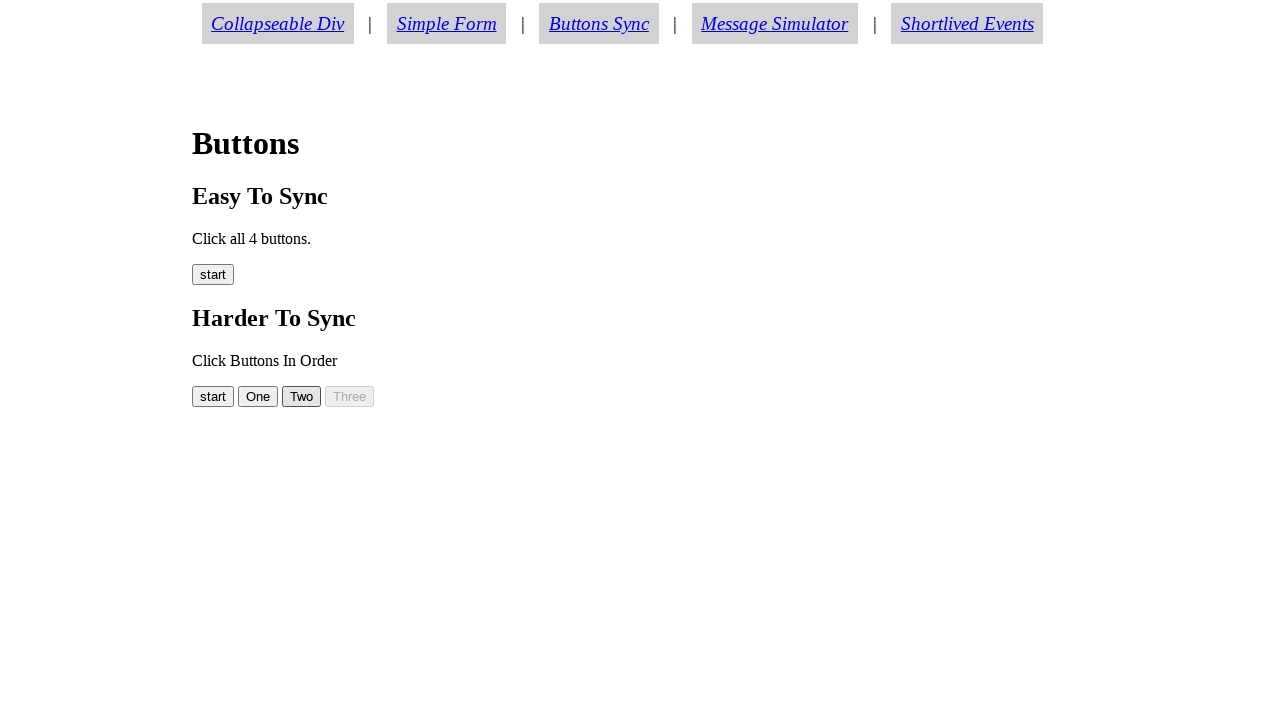

Clicked button03 at (350, 396) on #button03
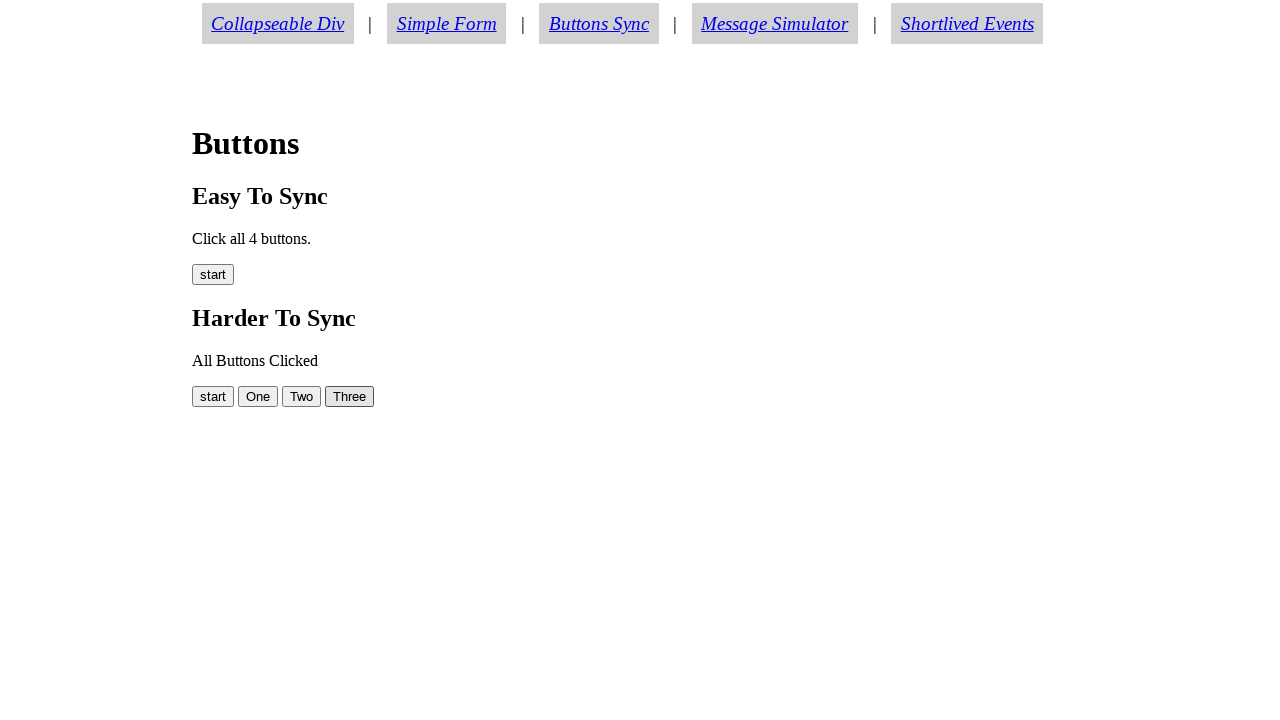

Waited for success message element to appear
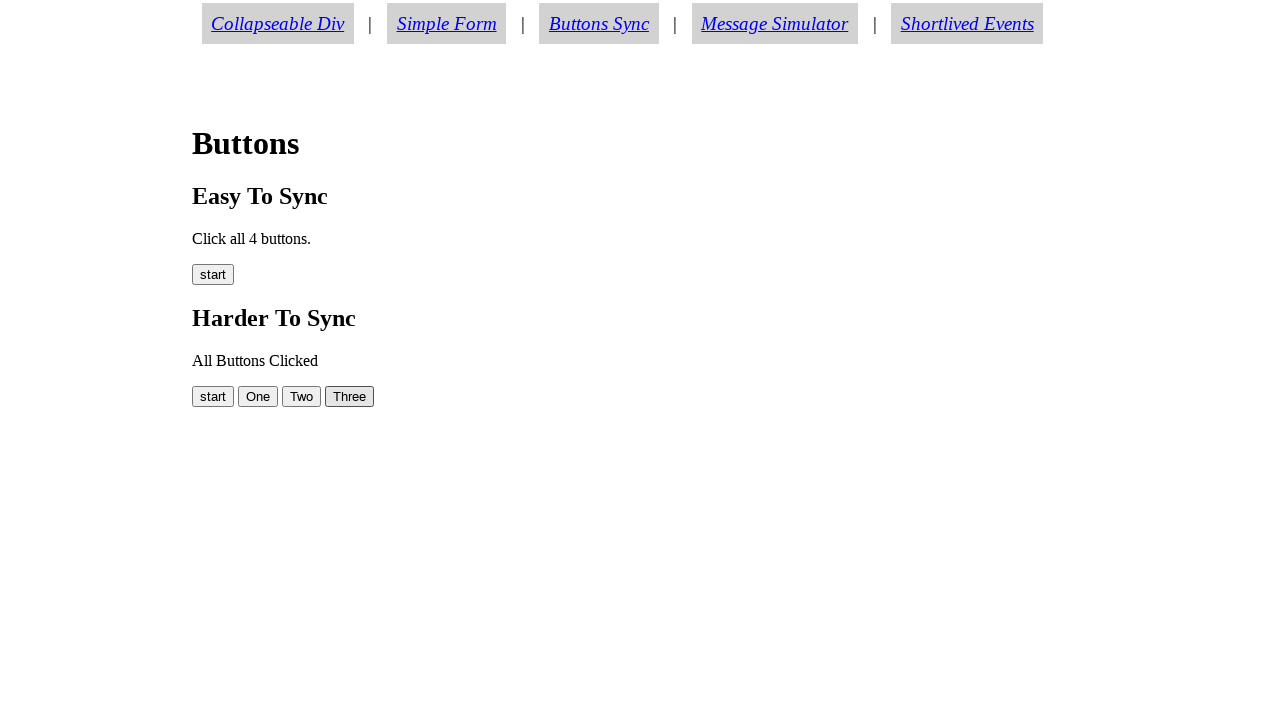

Verified success message displays 'All Buttons Clicked'
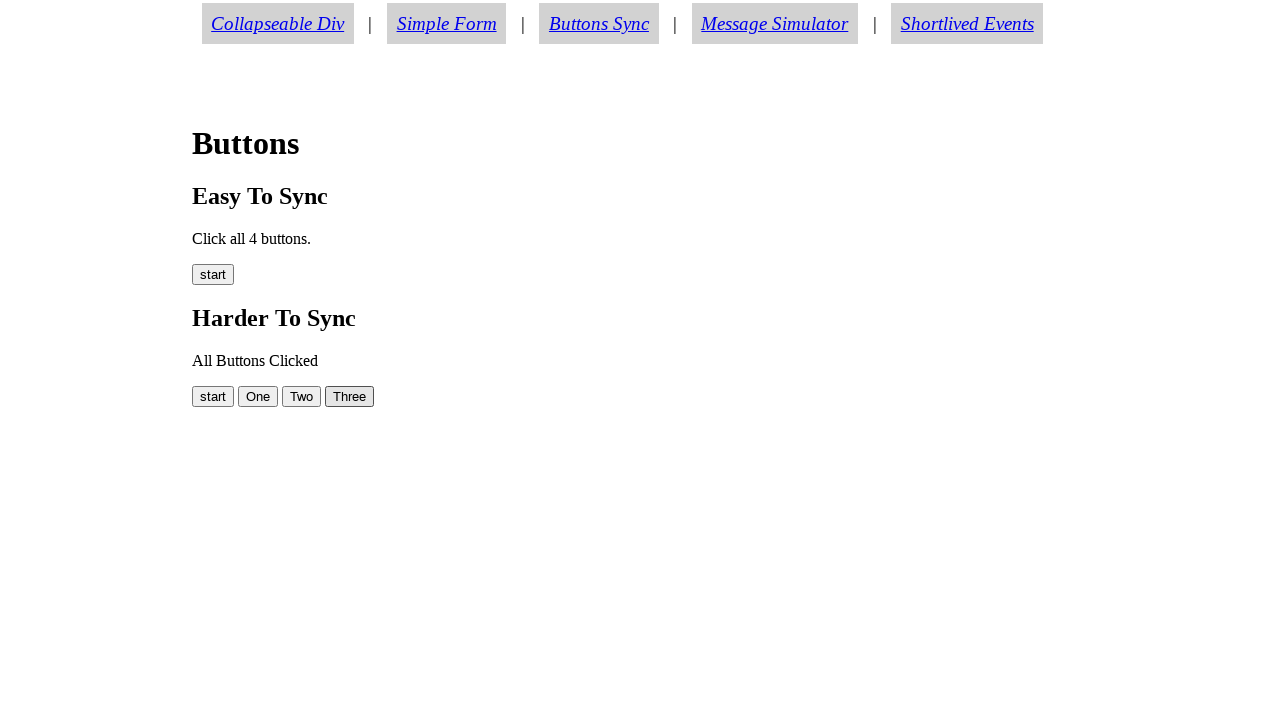

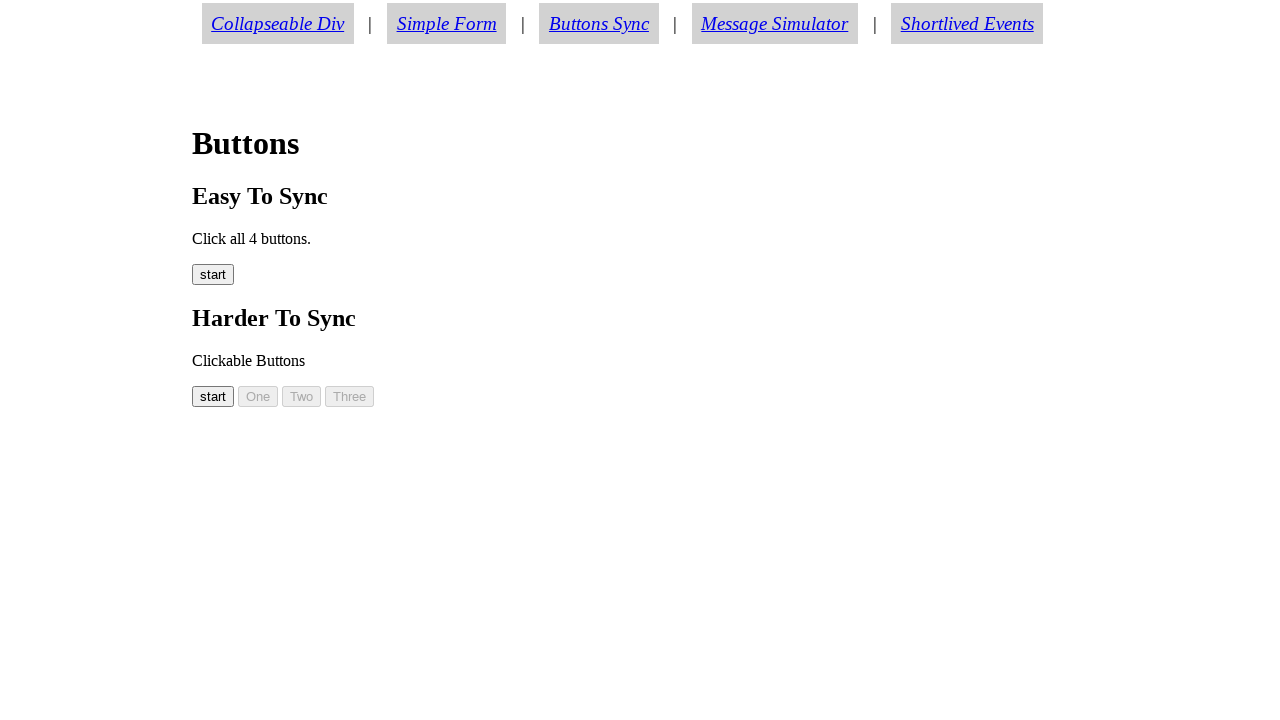